Tests drag-and-drop functionality on jQuery UI demo page by switching to an iframe, dragging an element to a drop target, then navigating to the Button demo via link click.

Starting URL: https://jqueryui.com/droppable/

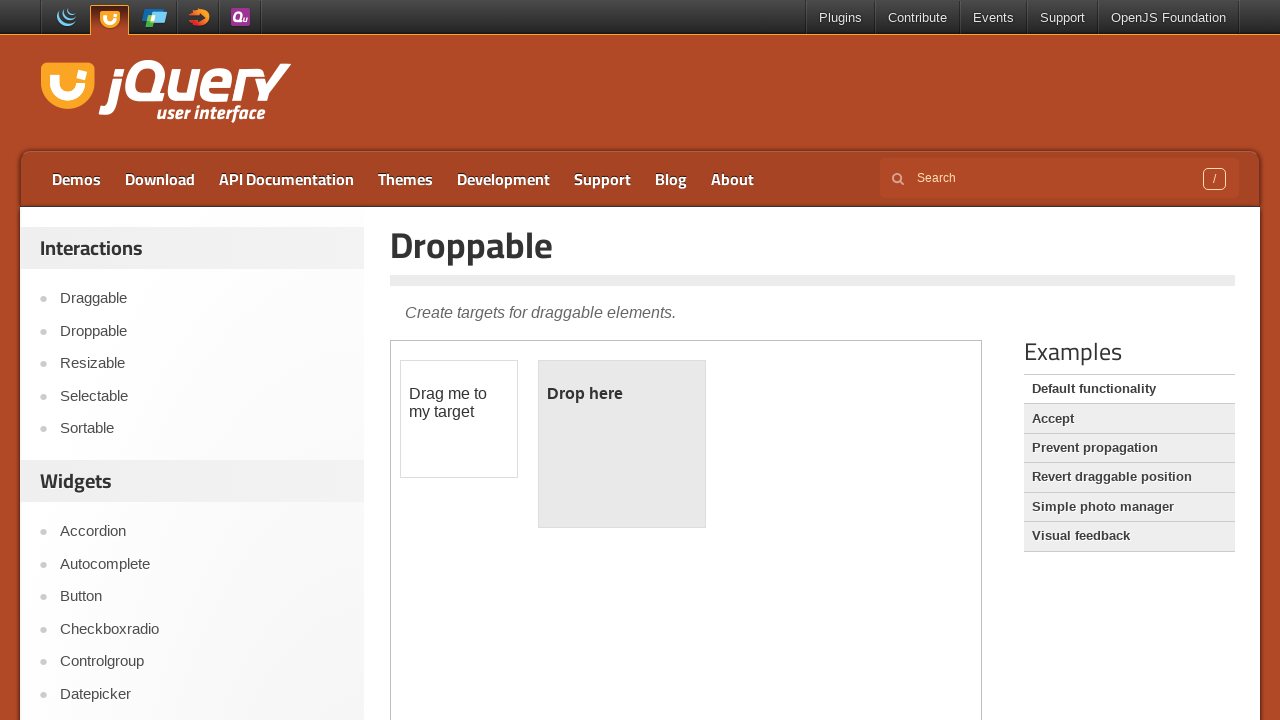

Waited for page to load
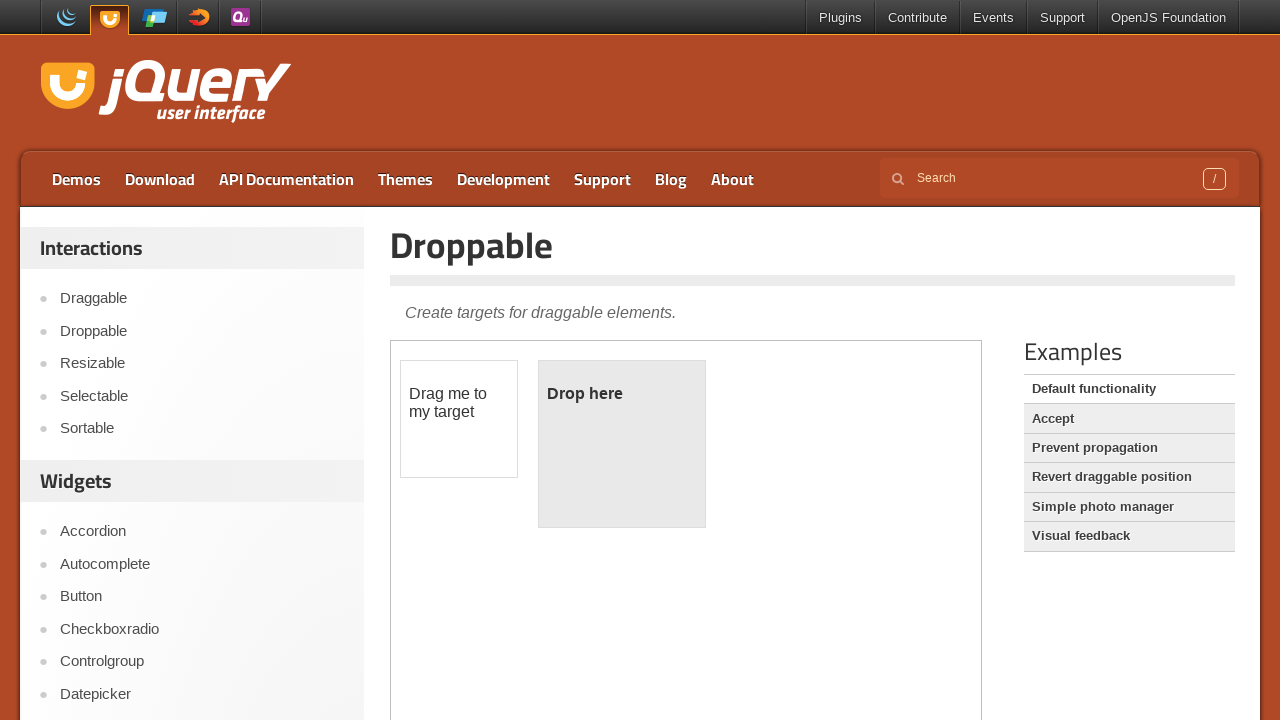

Located iframe element
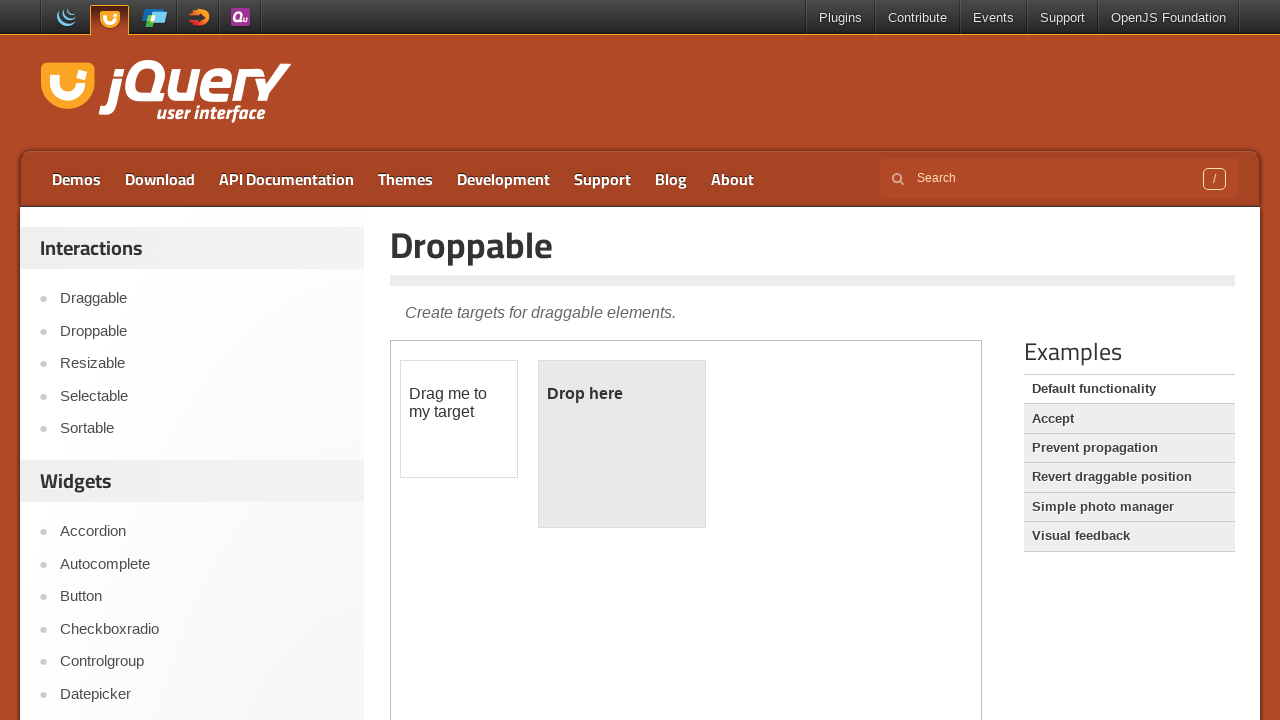

Located draggable element within iframe
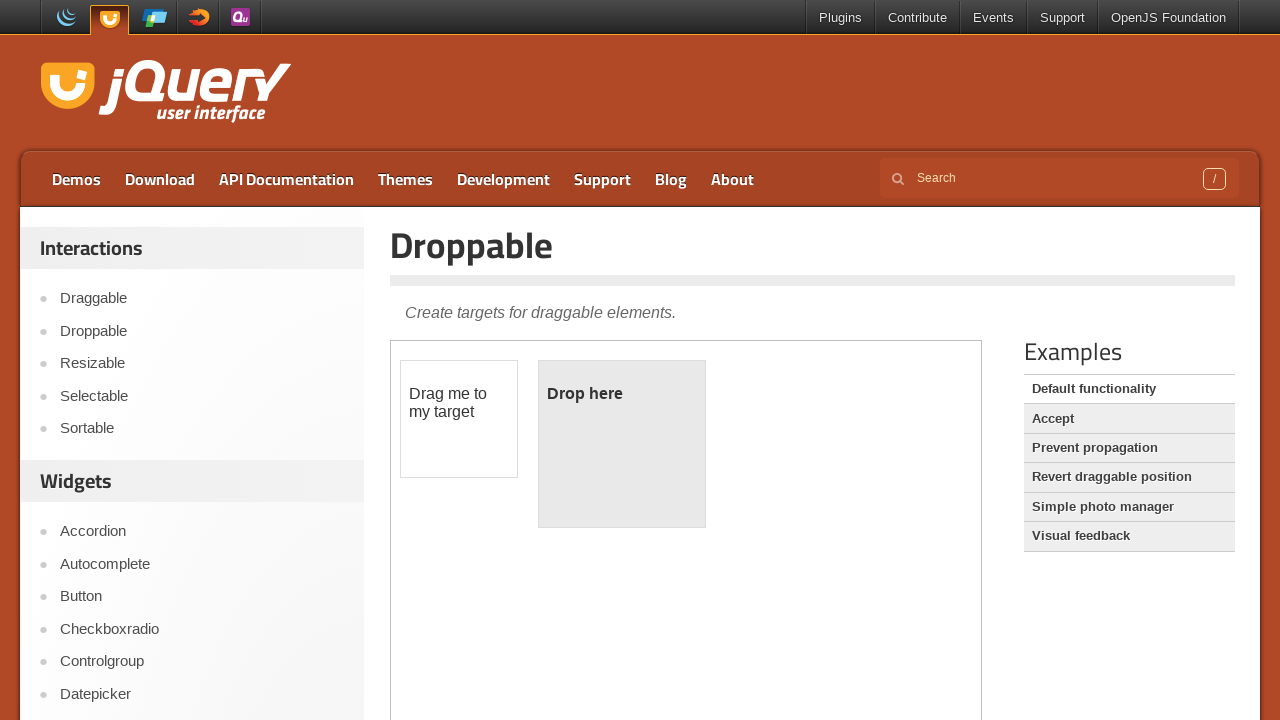

Located droppable target element within iframe
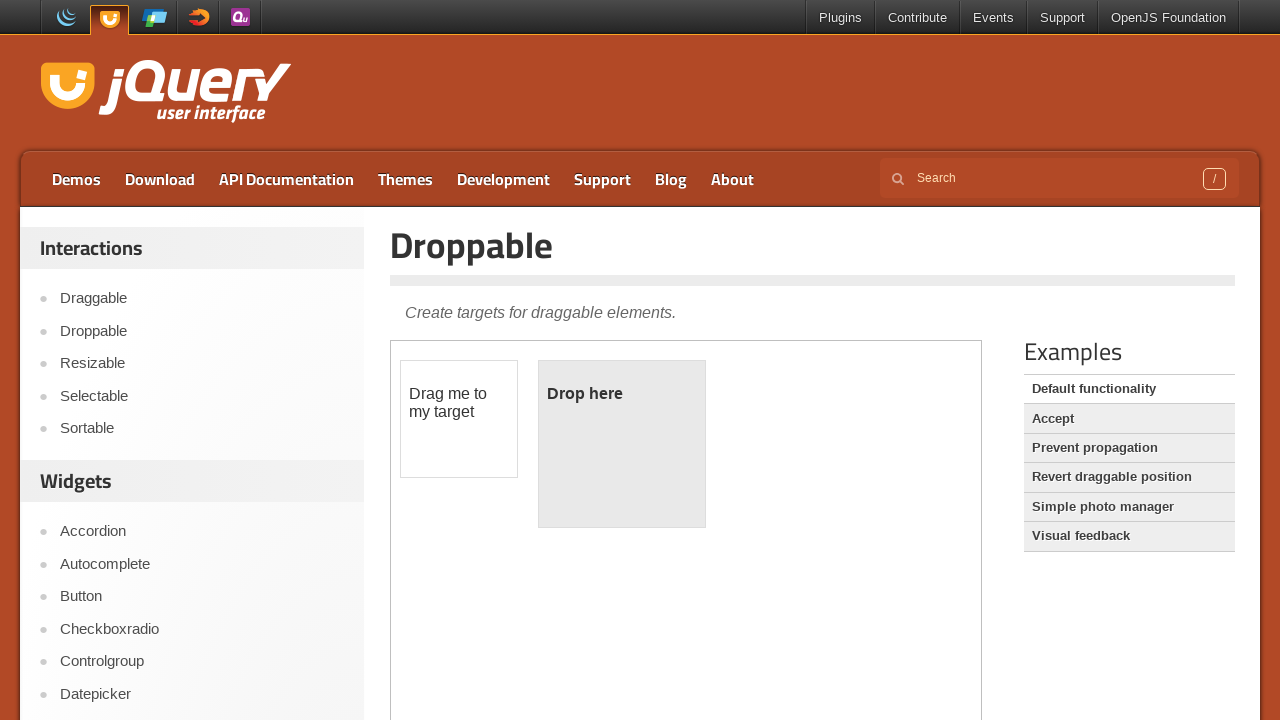

Dragged draggable element to droppable target at (622, 444)
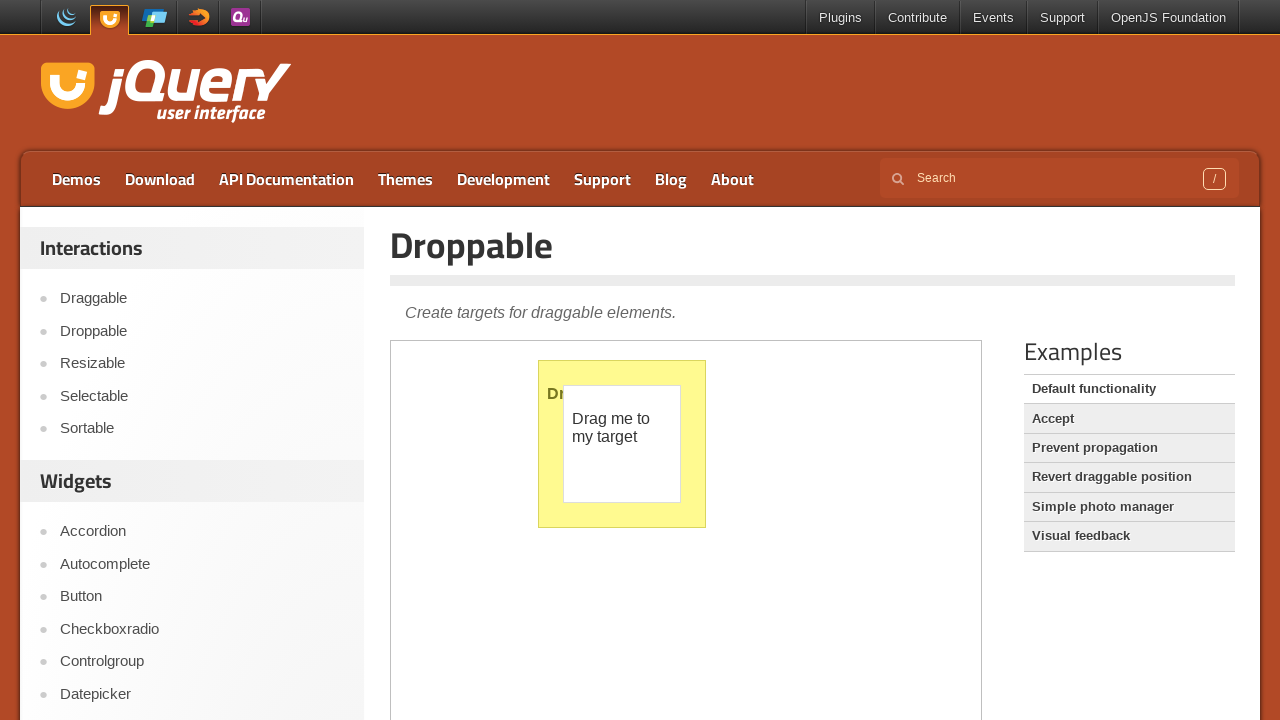

Clicked Button link to navigate to Button demo page at (202, 597) on a:text('Button')
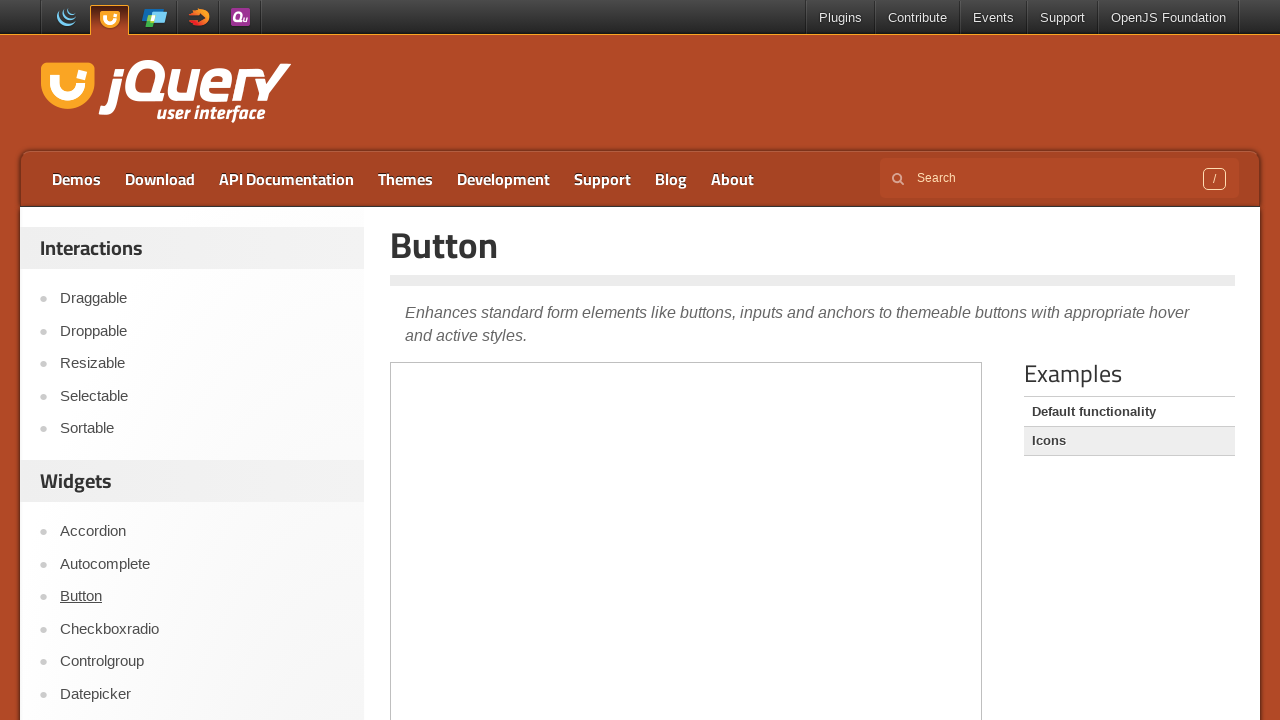

Waited for navigation to complete
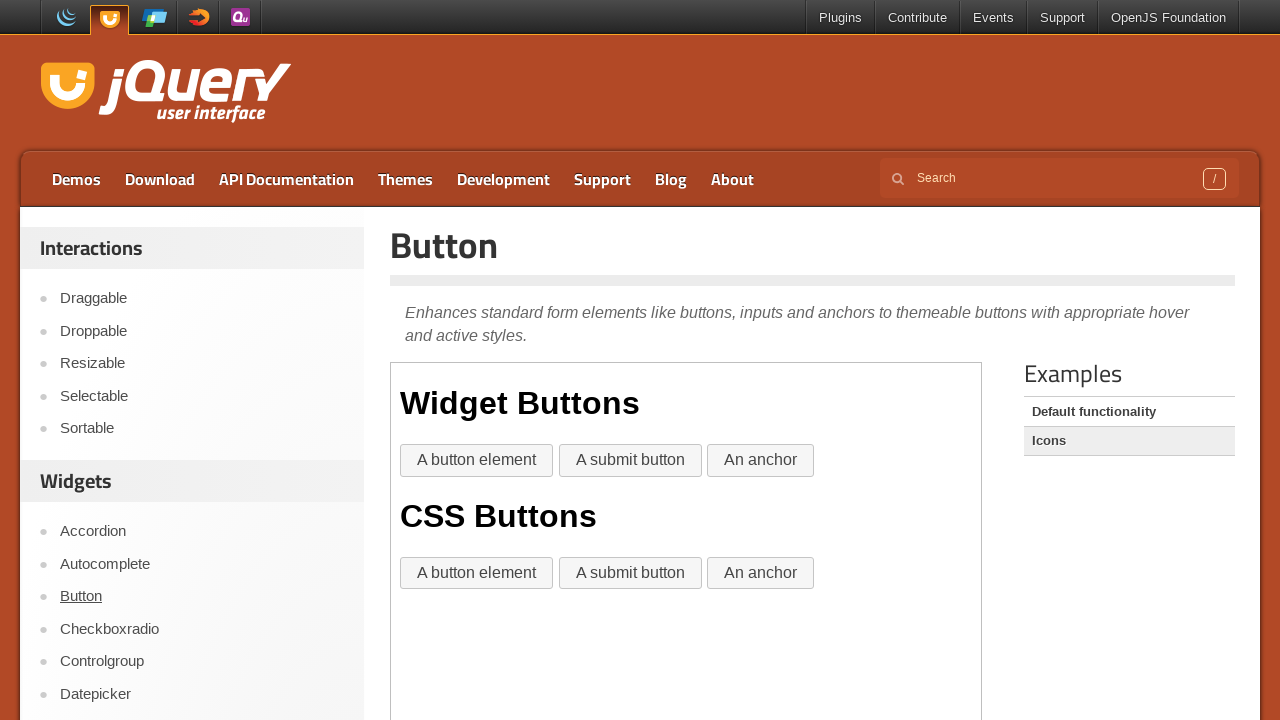

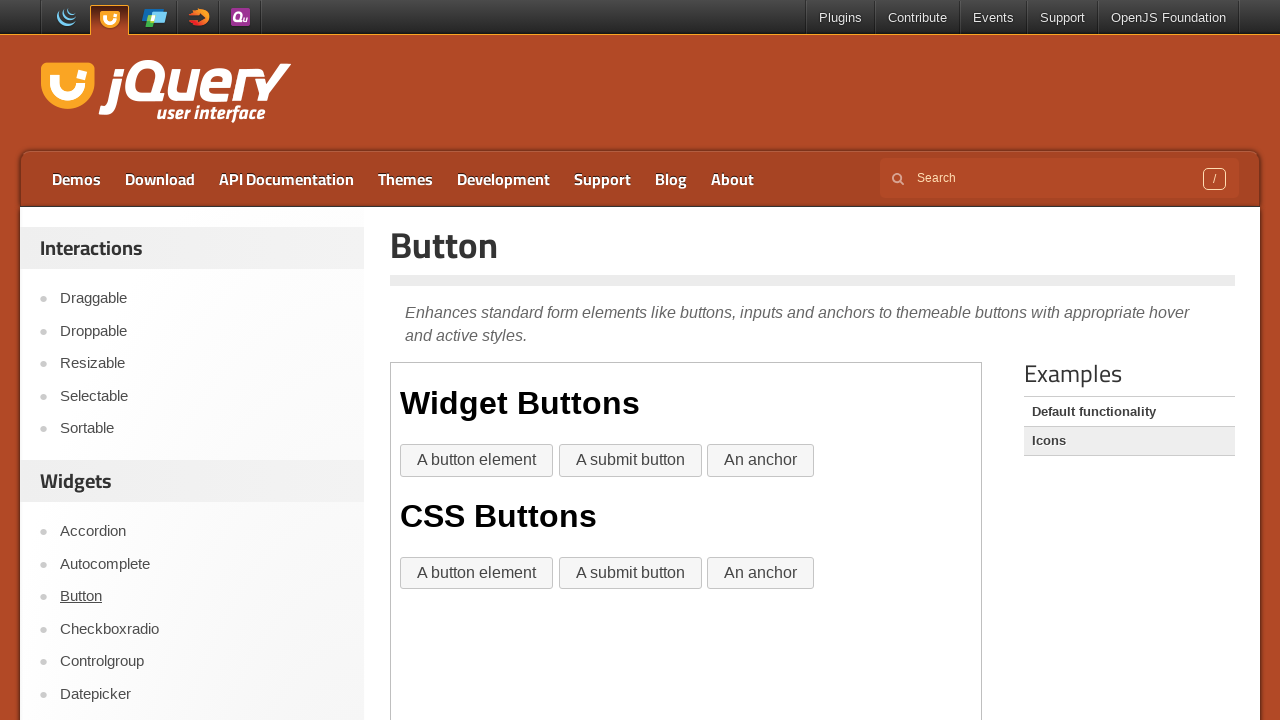